Tests clicking the Back button during the game after answering the 3rd question to verify selection is preserved

Starting URL: https://shemsvcollege.github.io/Trivia/

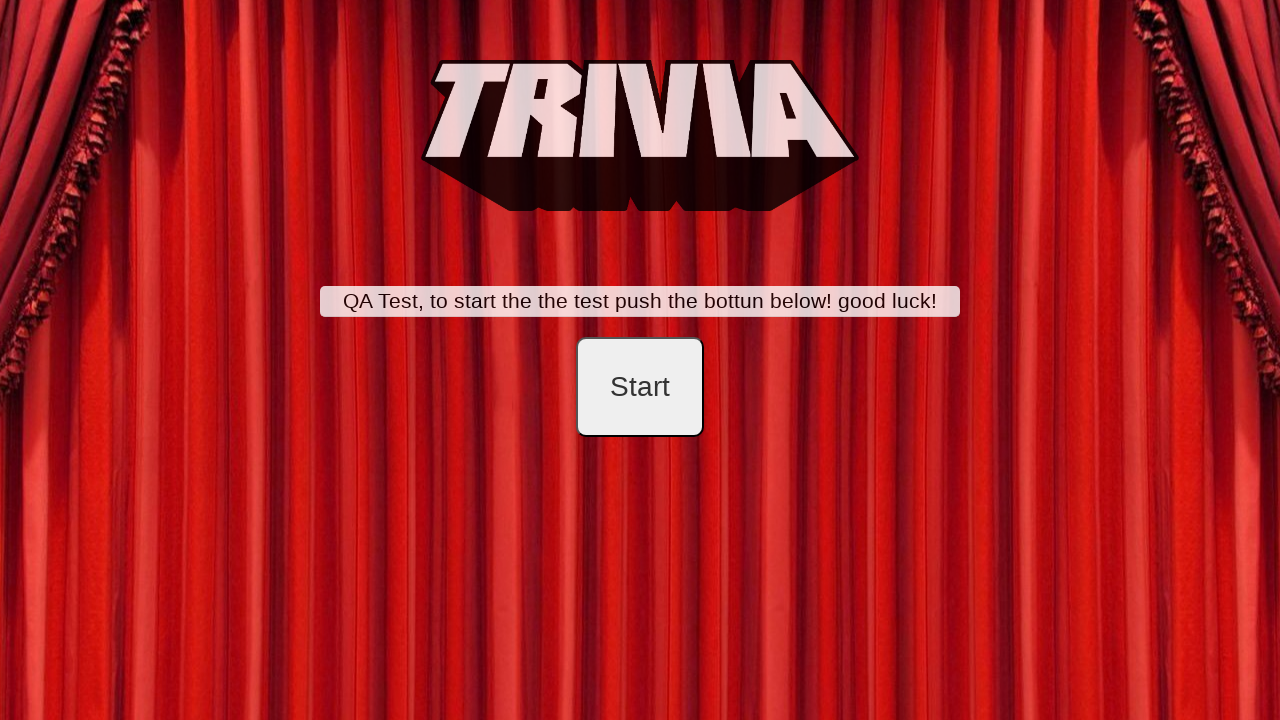

Clicked start button at (640, 387) on #startB
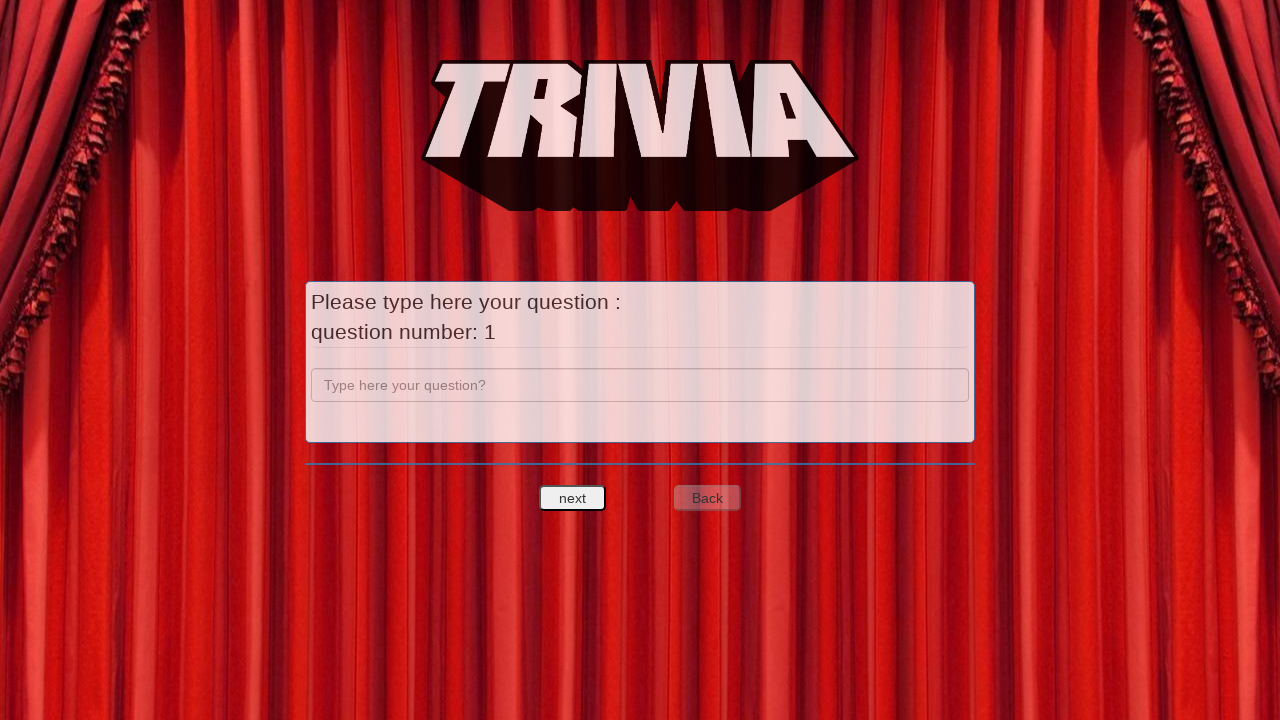

Filled question 1 with 'a' on input[name='question']
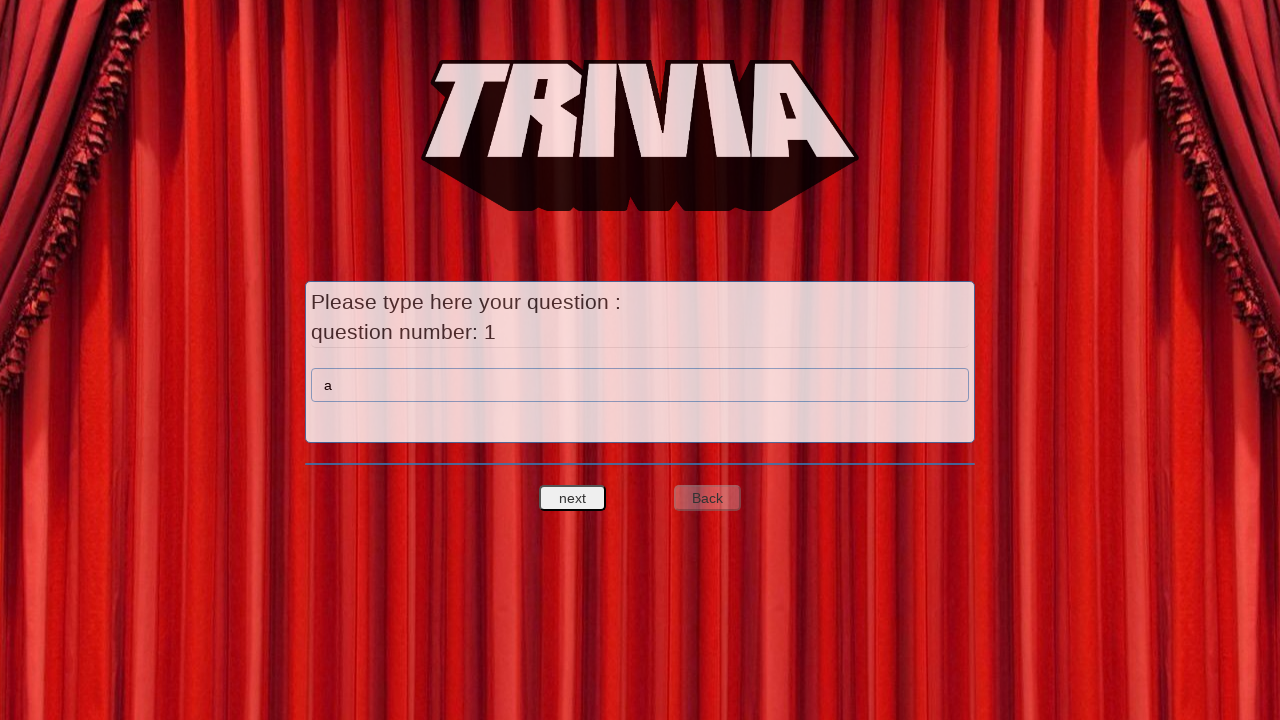

Clicked next question button after entering question 1 at (573, 498) on #nextquest
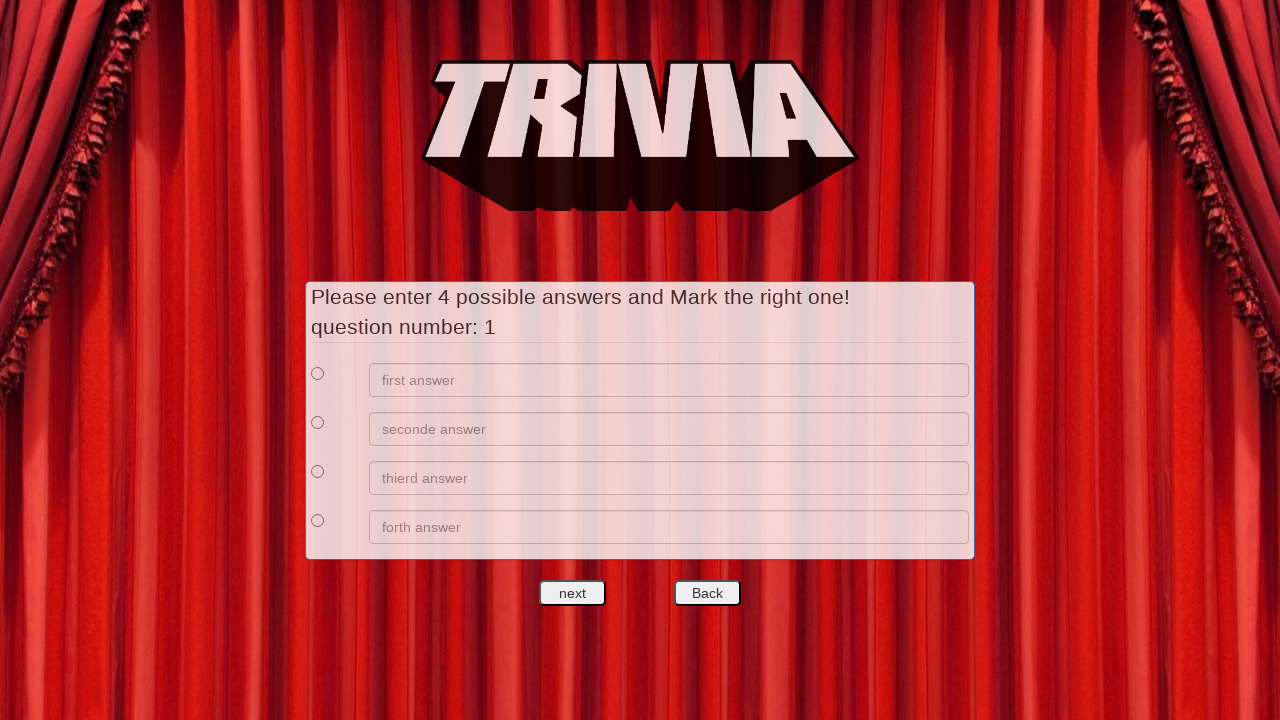

Filled answer 1 for question 1 with 'a' on //*[@id='answers']/div[1]/div[2]/input
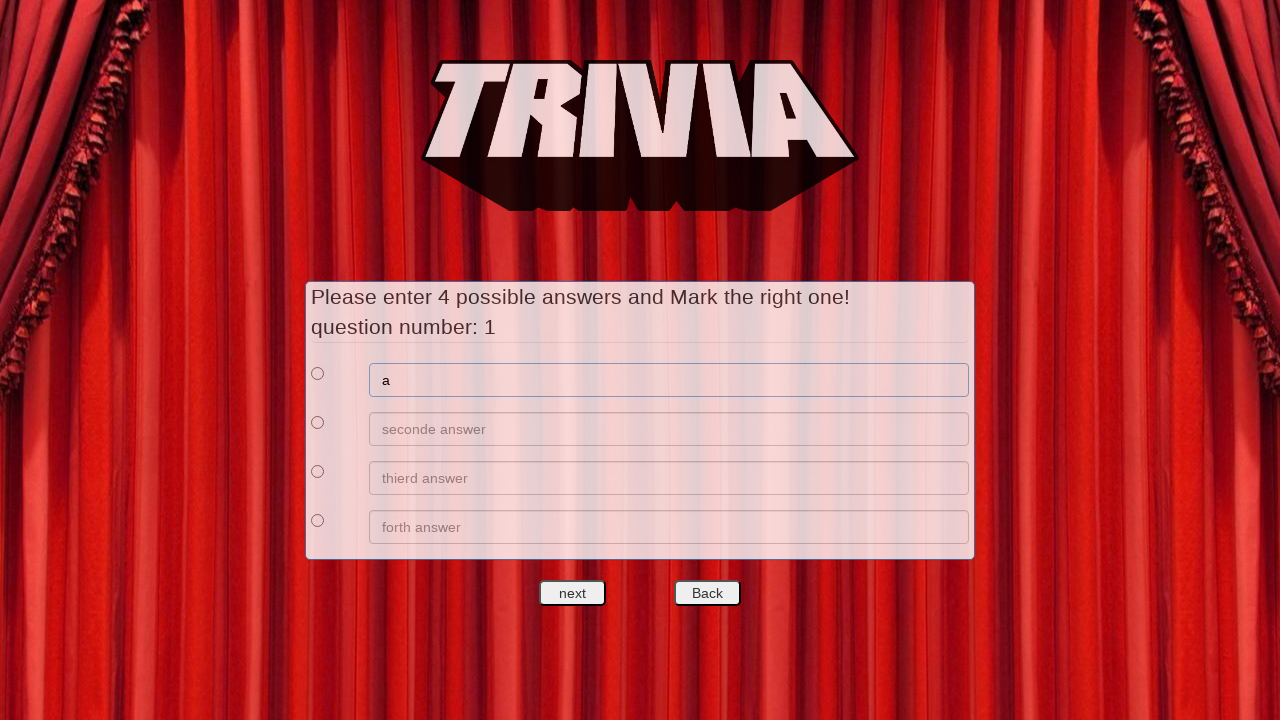

Filled answer 2 for question 1 with 'b' on //*[@id='answers']/div[2]/div[2]/input
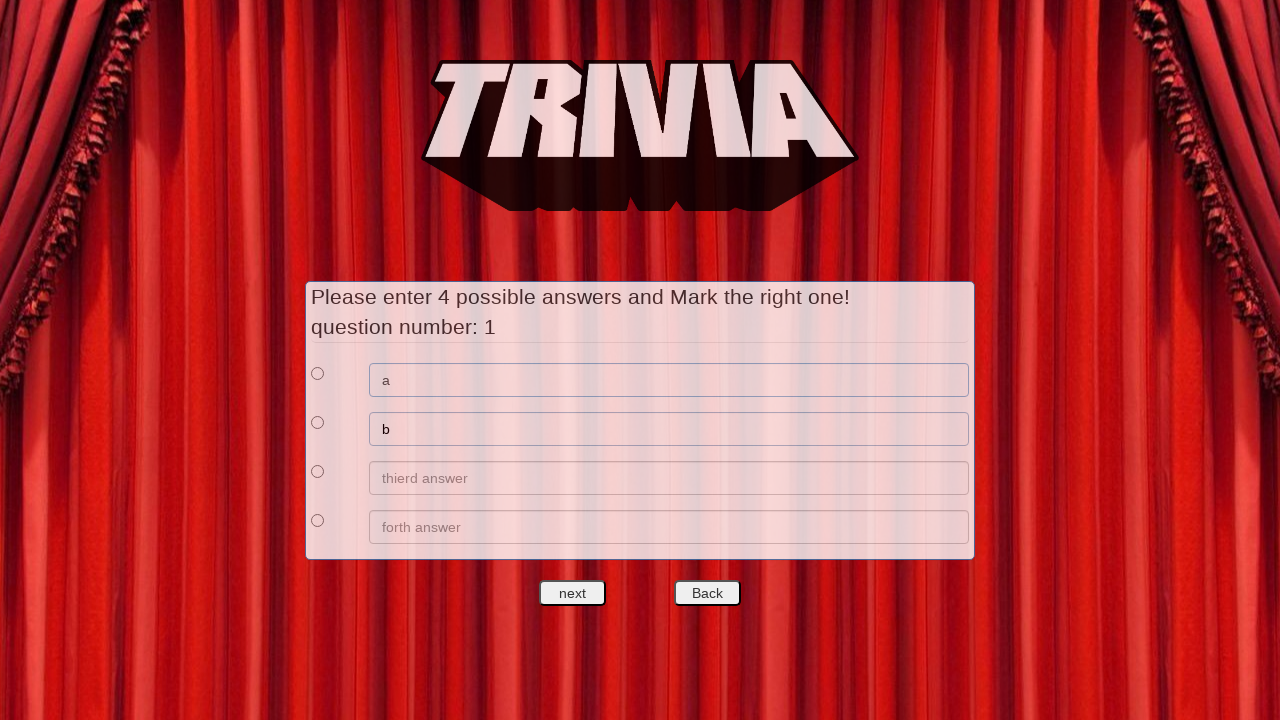

Filled answer 3 for question 1 with 'c' on //*[@id='answers']/div[3]/div[2]/input
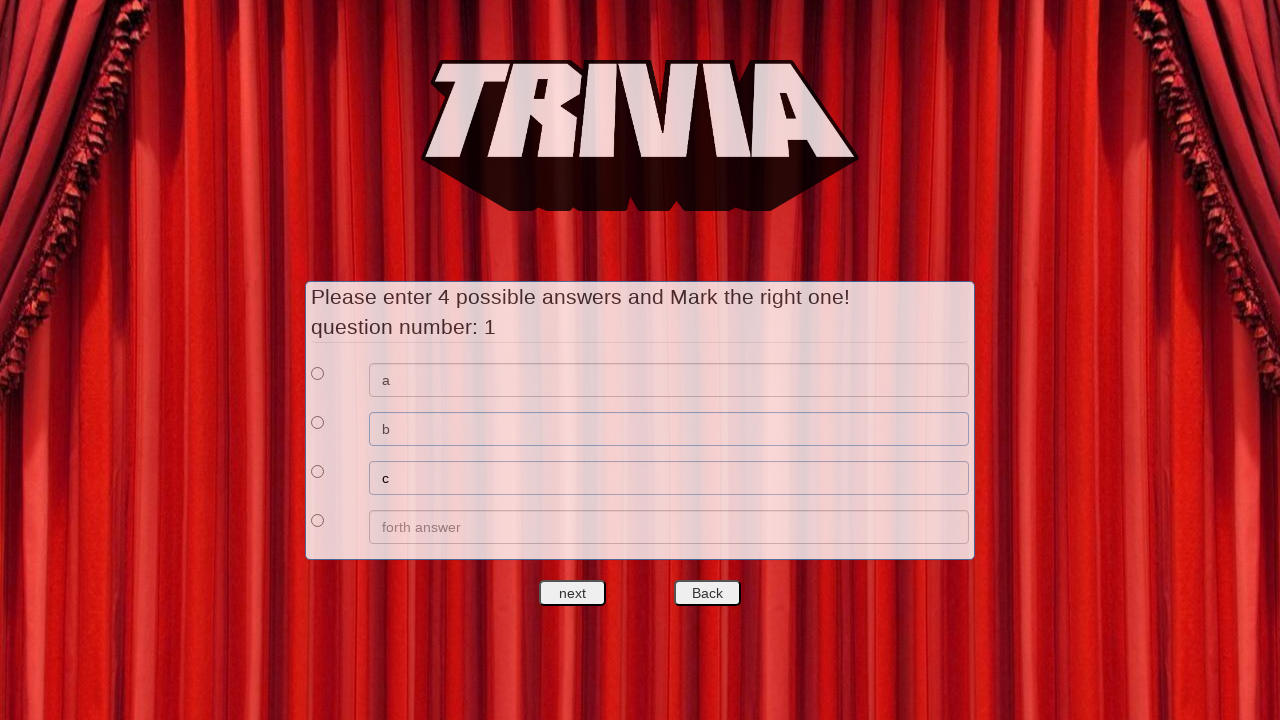

Filled answer 4 for question 1 with 'd' on //*[@id='answers']/div[4]/div[2]/input
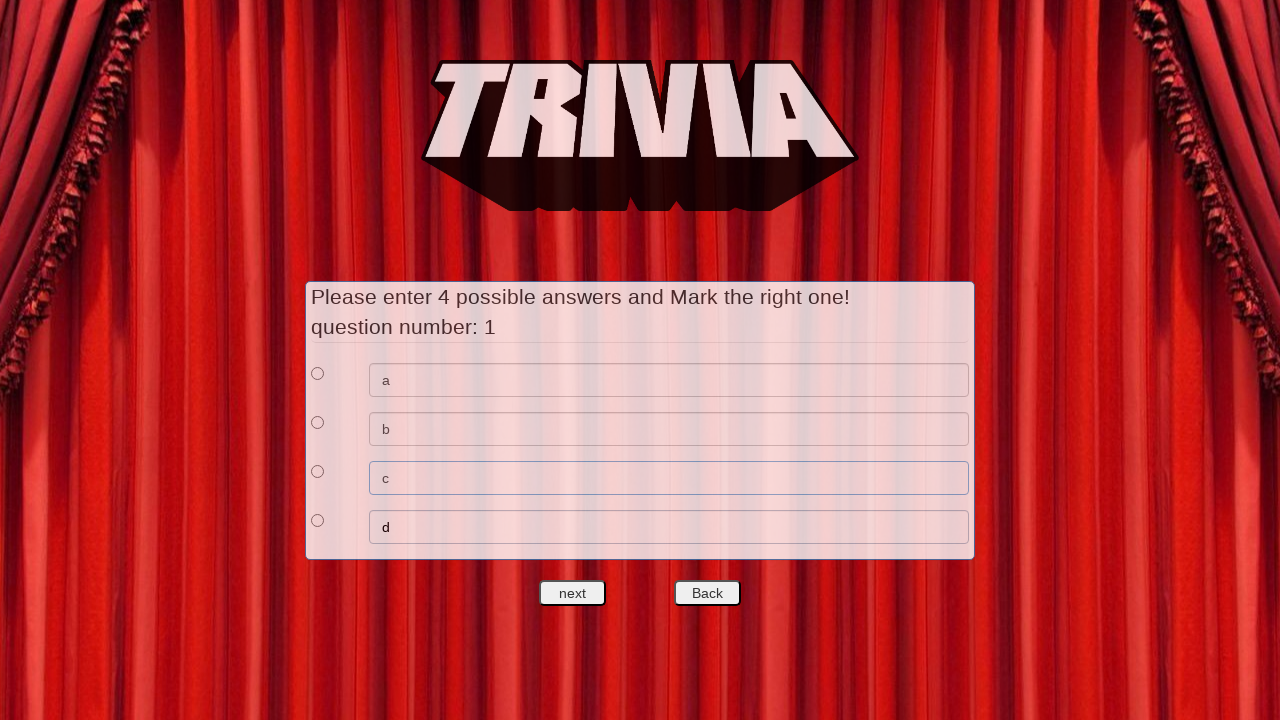

Selected answer 1 as correct answer for question 1 at (318, 373) on xpath=//*[@id='answers']/div[1]/div[1]/input
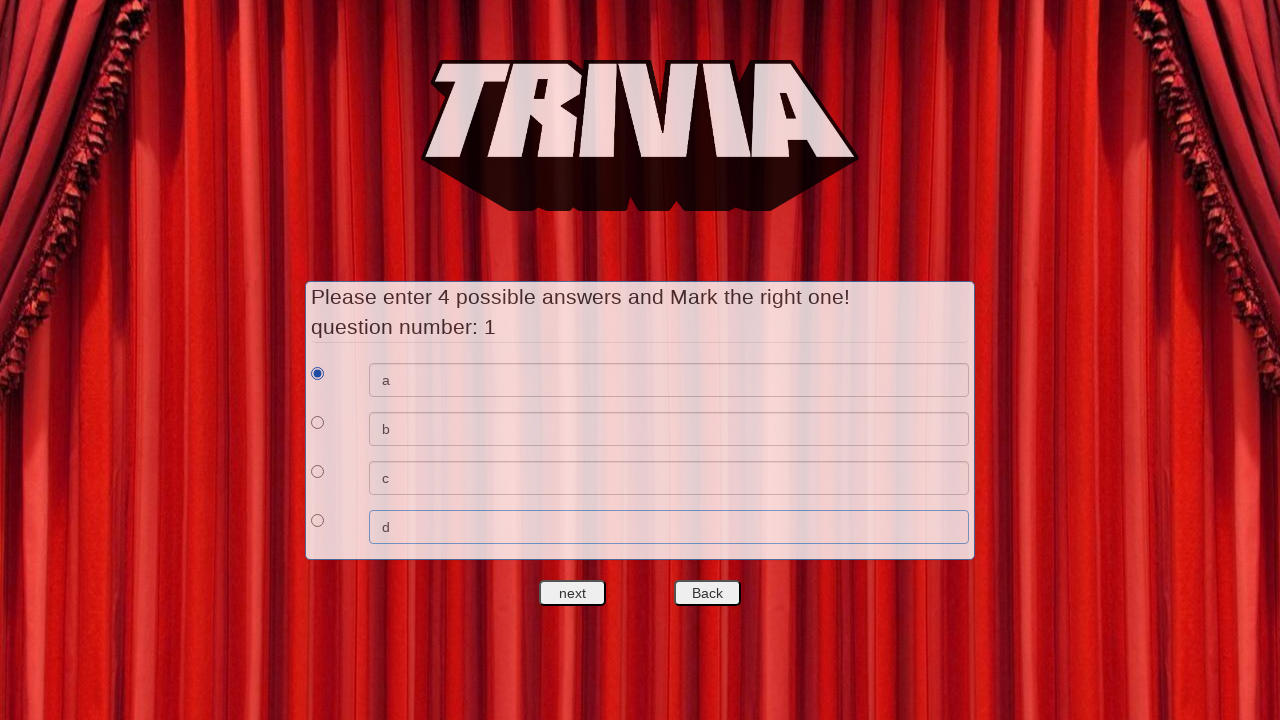

Clicked next question button after setting correct answer for question 1 at (573, 593) on #nextquest
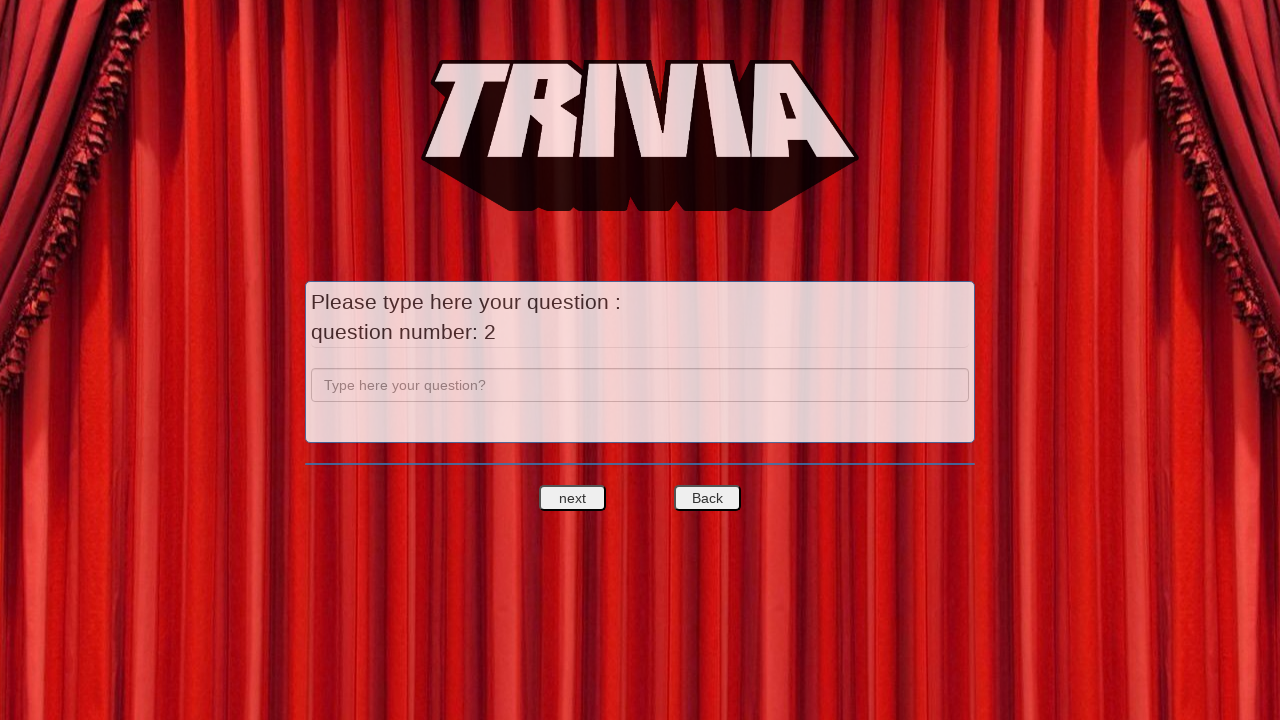

Filled question 2 with 'b' on input[name='question']
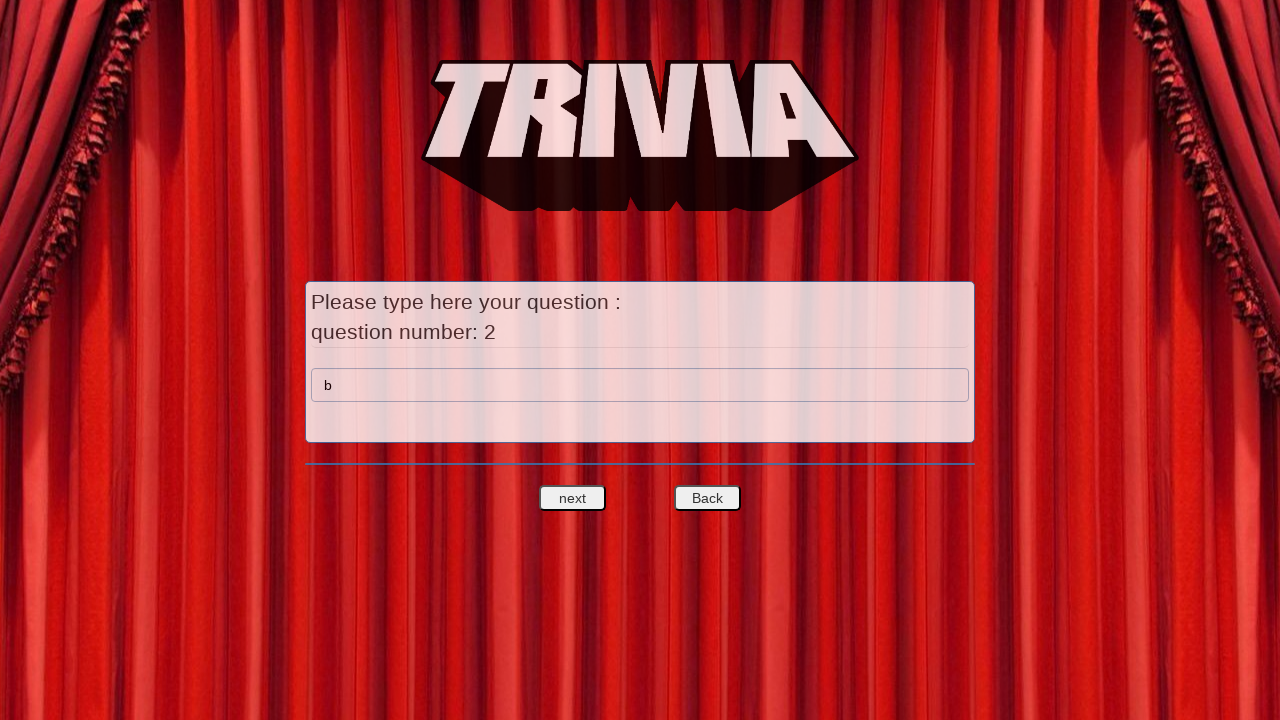

Clicked next question button after entering question 2 at (573, 498) on #nextquest
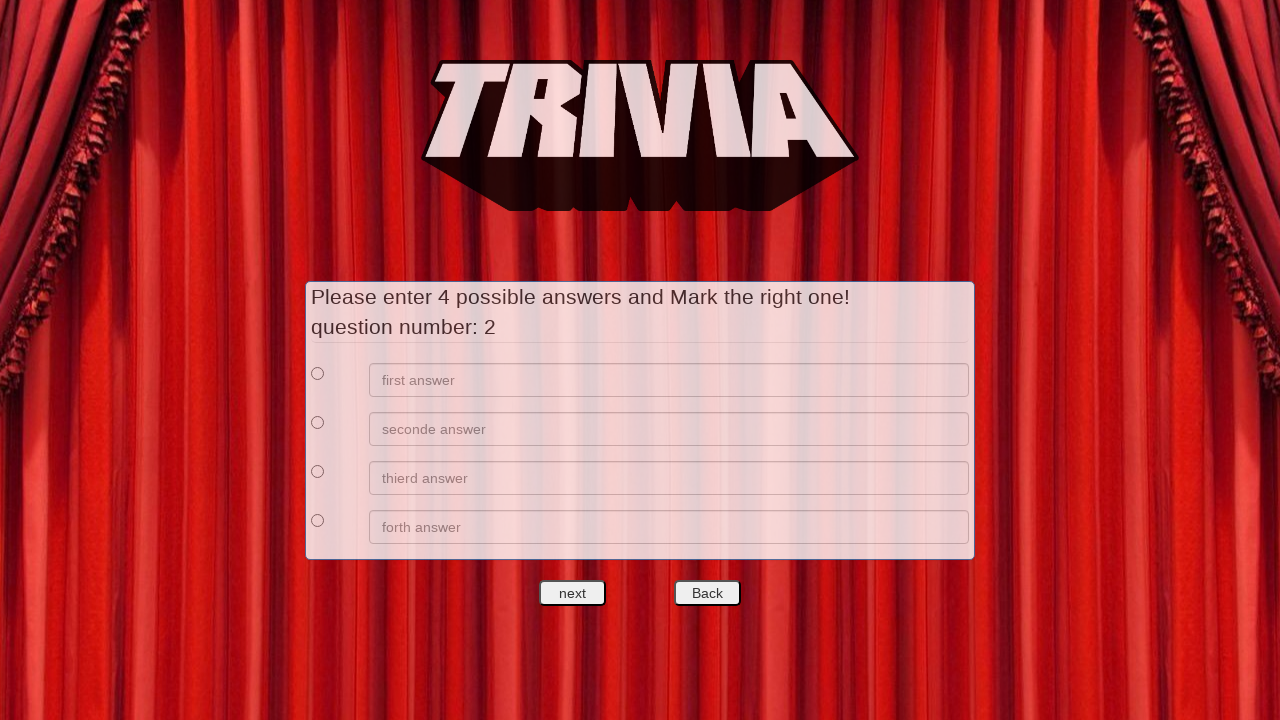

Filled answer 1 for question 2 with 'e' on //*[@id='answers']/div[1]/div[2]/input
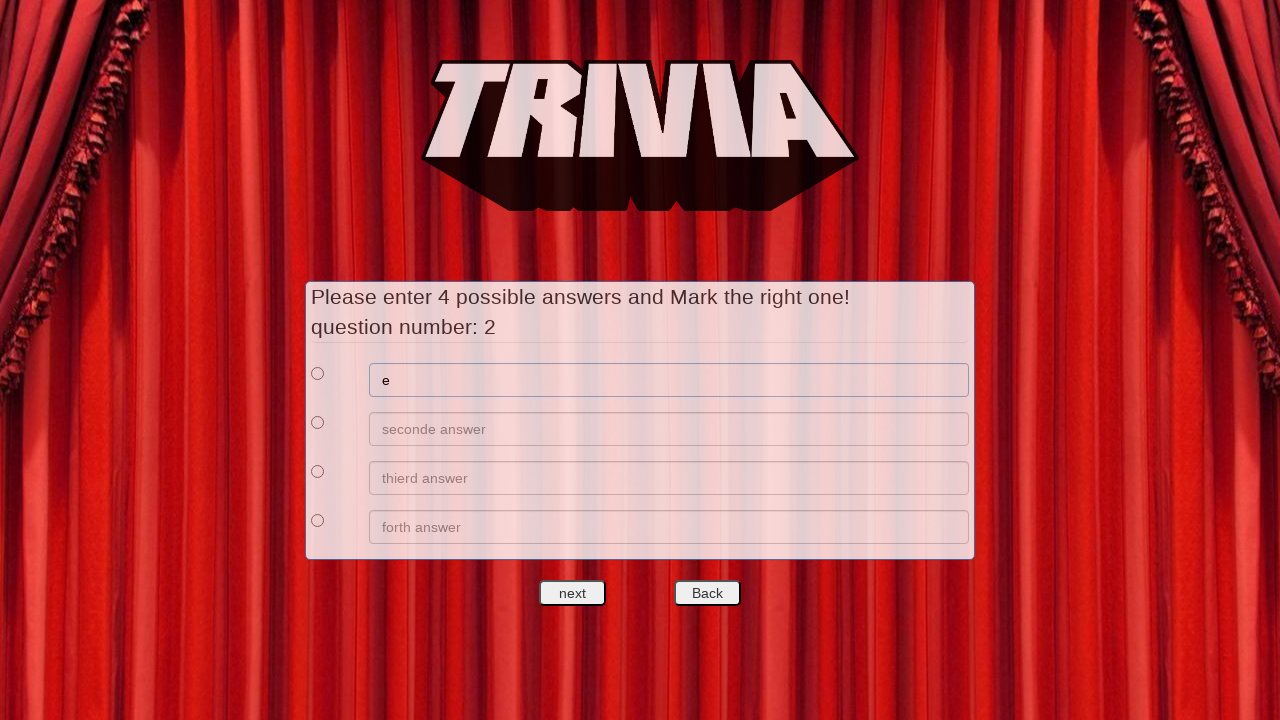

Filled answer 2 for question 2 with 'f' on //*[@id='answers']/div[2]/div[2]/input
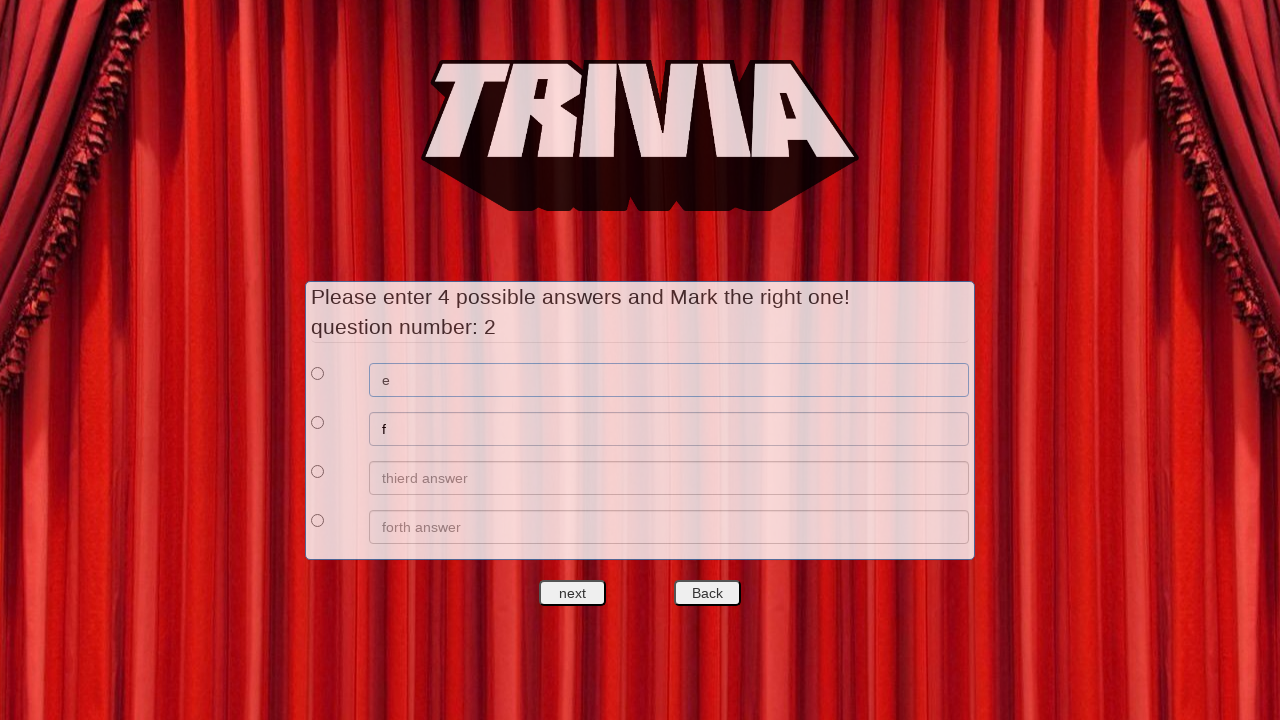

Filled answer 3 for question 2 with 'g' on //*[@id='answers']/div[3]/div[2]/input
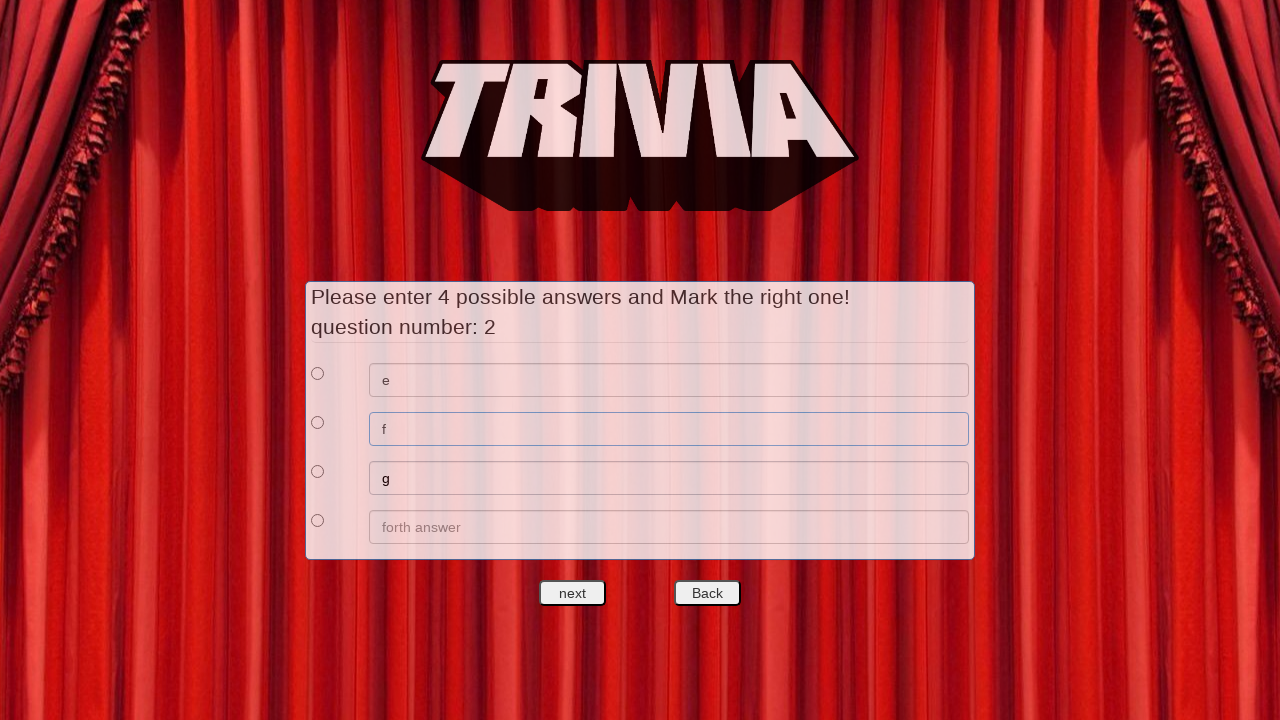

Filled answer 4 for question 2 with 'h' on //*[@id='answers']/div[4]/div[2]/input
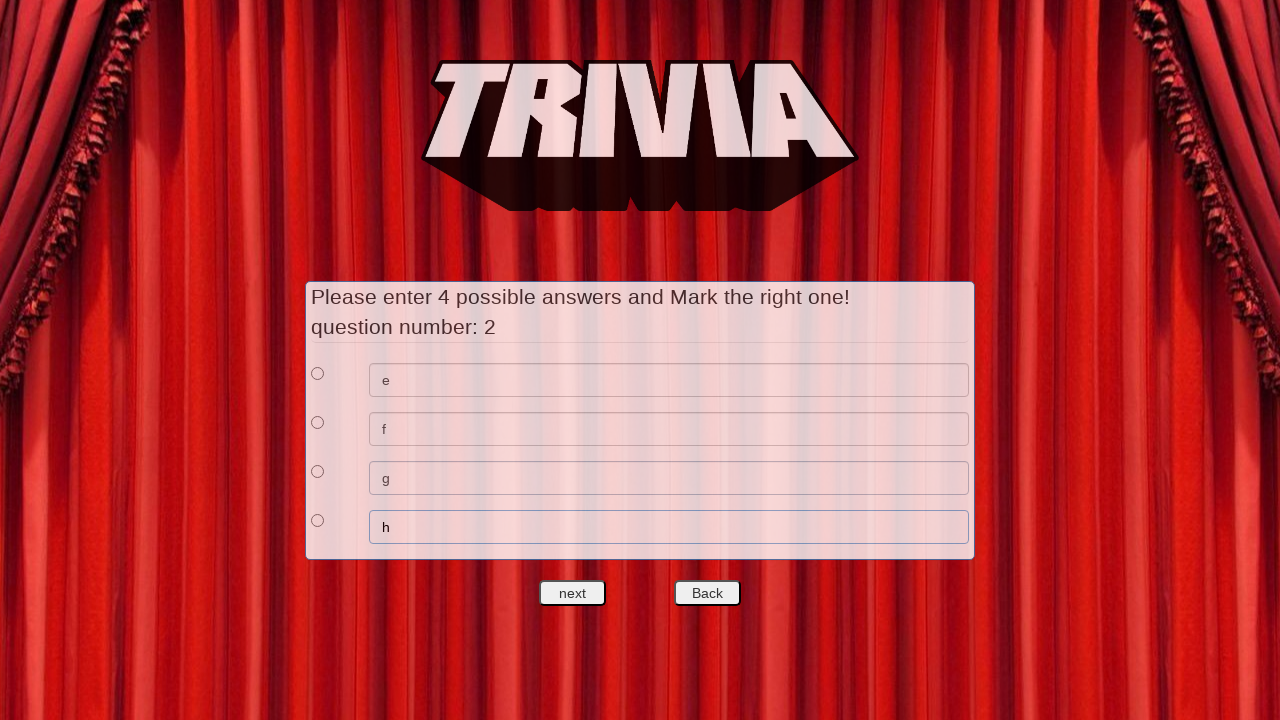

Selected answer 1 as correct answer for question 2 at (318, 373) on xpath=//*[@id='answers']/div[1]/div[1]/input
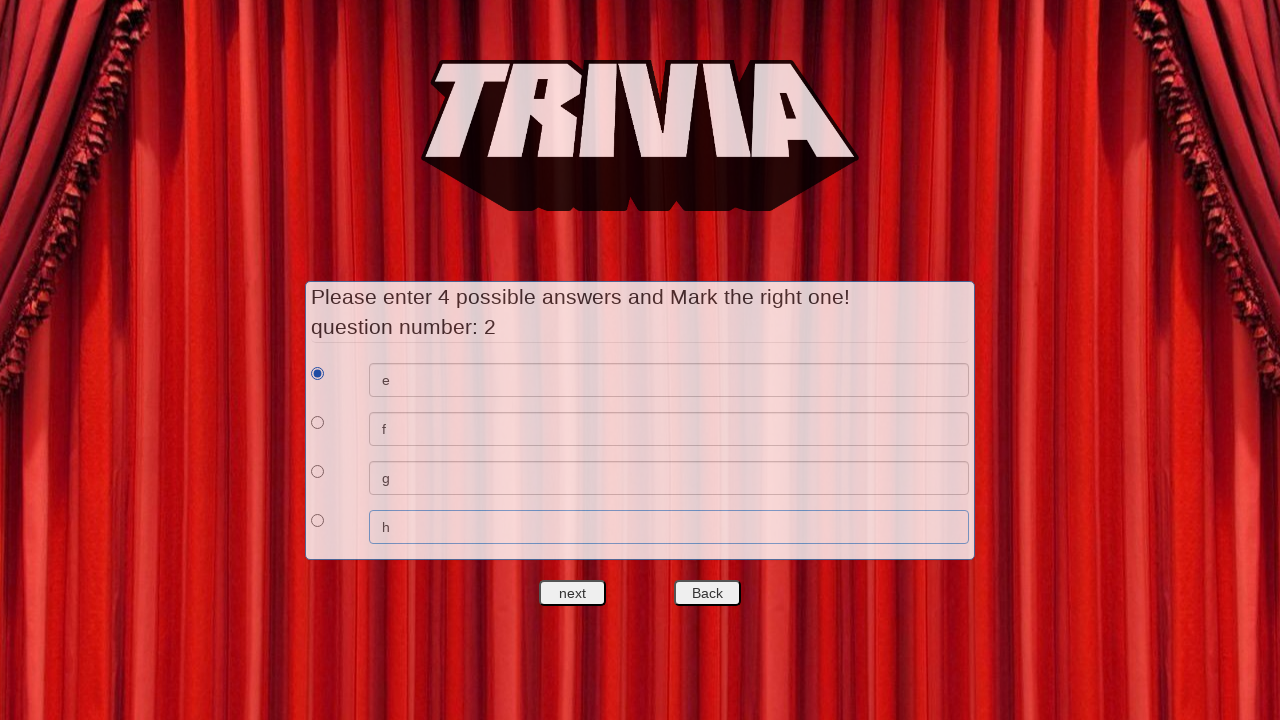

Clicked next question button after setting correct answer for question 2 at (573, 593) on #nextquest
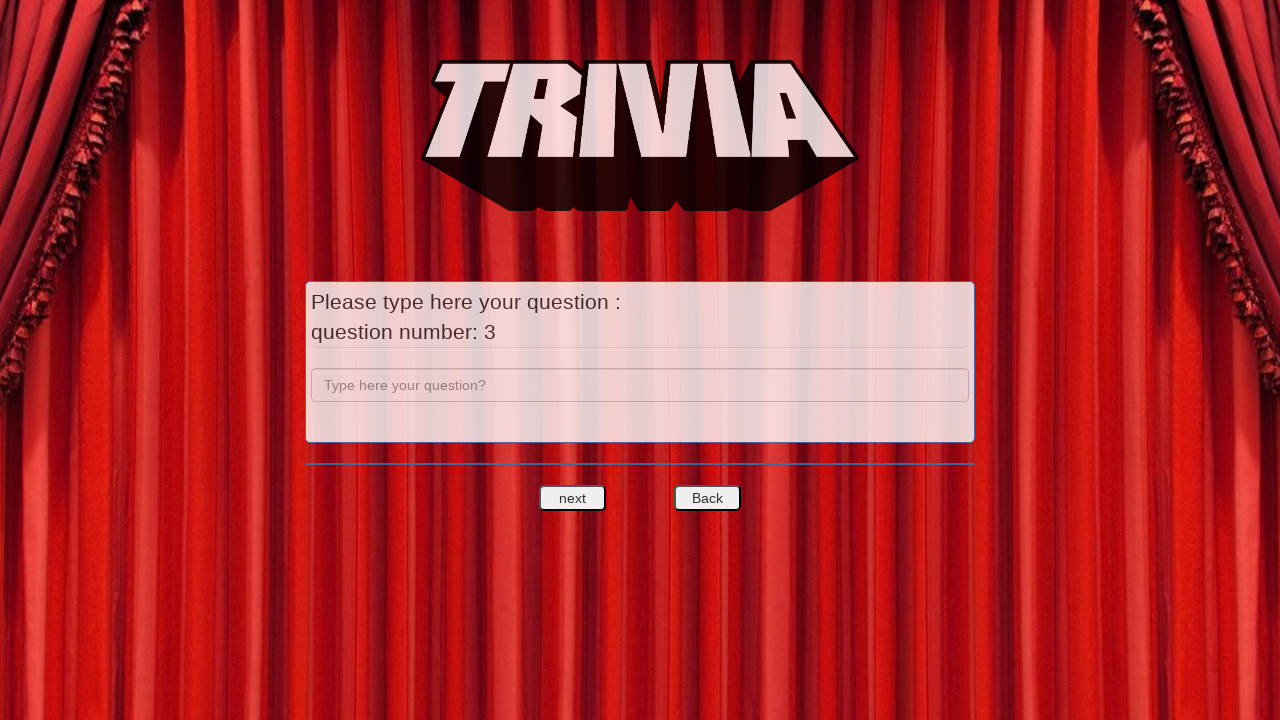

Filled question 3 with 'c' on input[name='question']
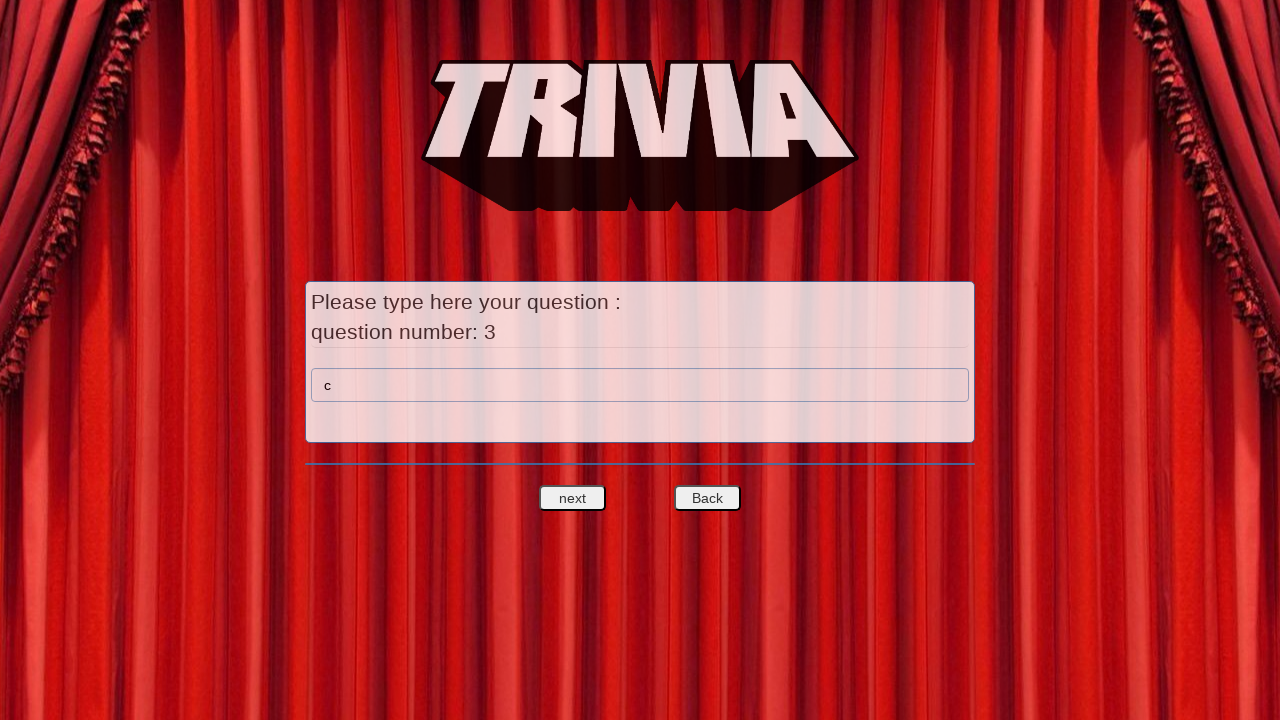

Clicked next question button after entering question 3 at (573, 498) on #nextquest
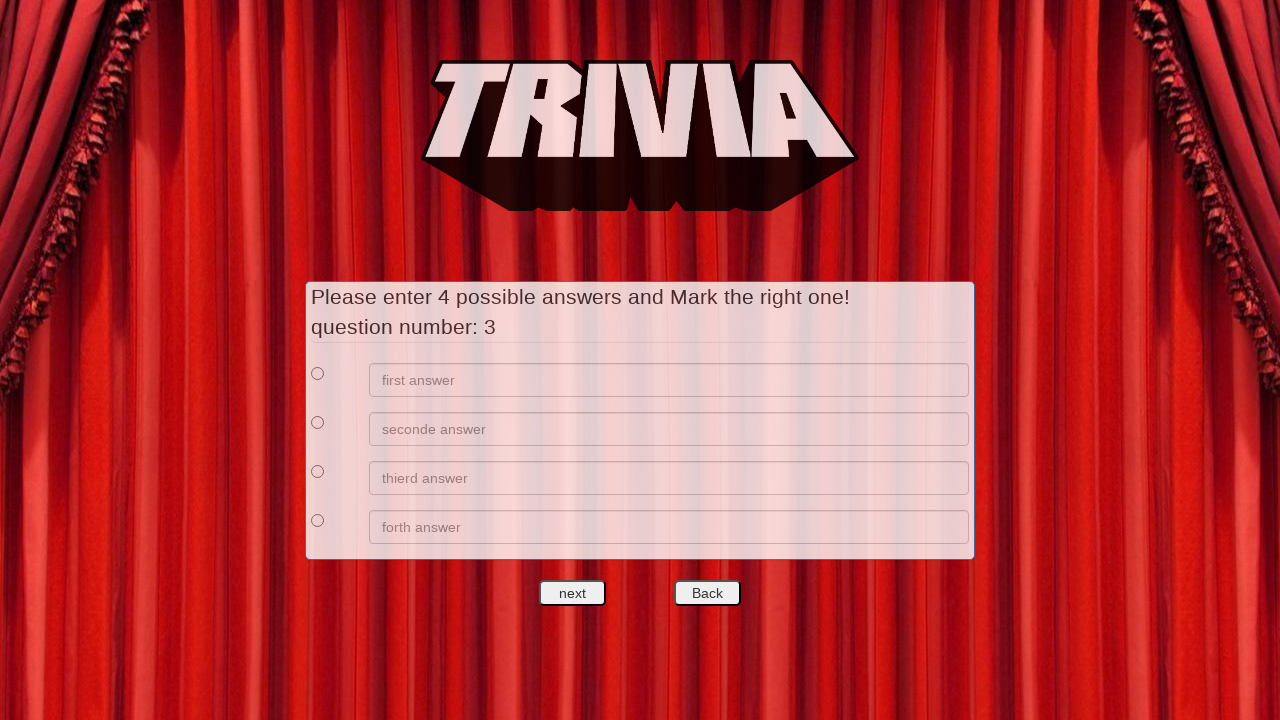

Filled answer 1 for question 3 with 'i' on //*[@id='answers']/div[1]/div[2]/input
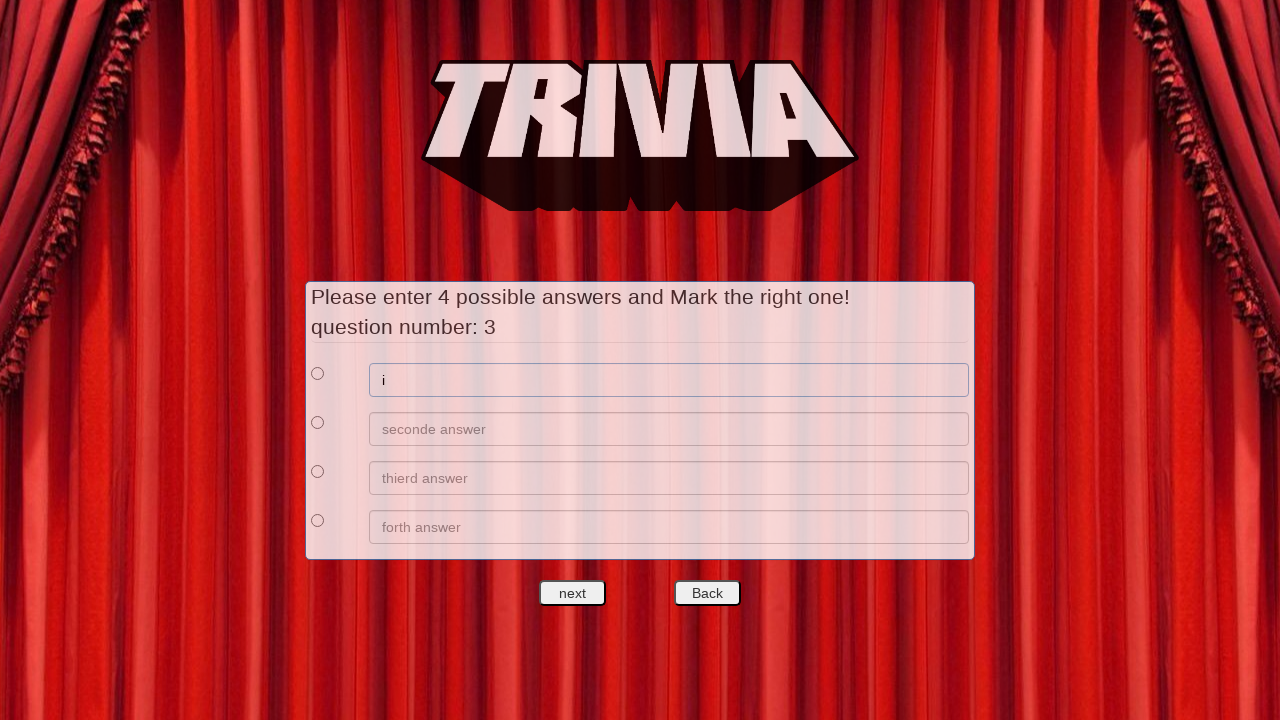

Filled answer 2 for question 3 with 'j' on //*[@id='answers']/div[2]/div[2]/input
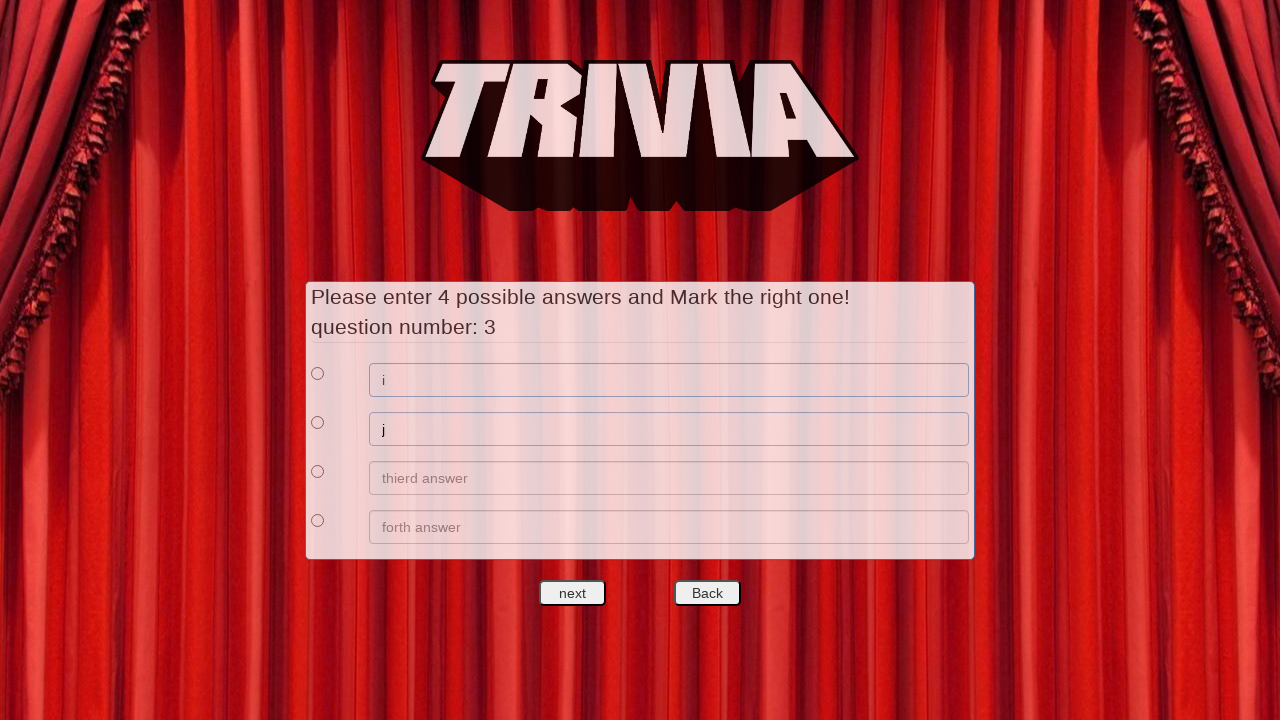

Filled answer 3 for question 3 with 'k' on //*[@id='answers']/div[3]/div[2]/input
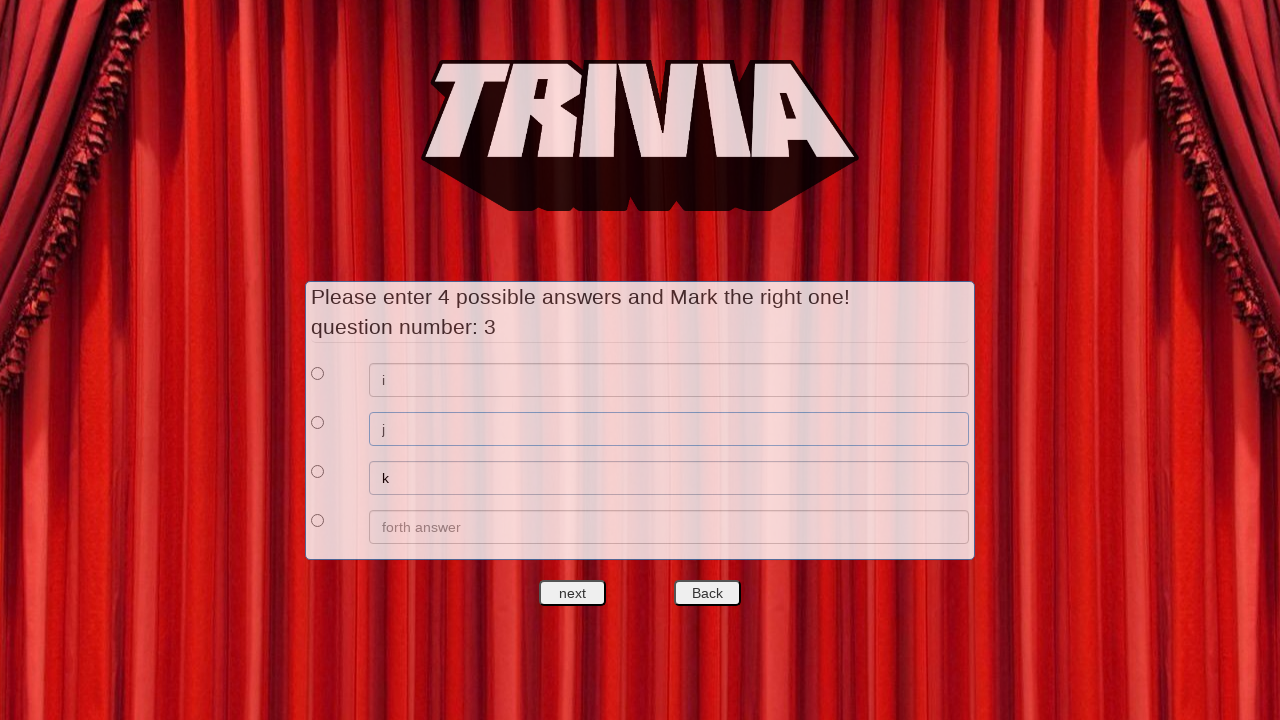

Filled answer 4 for question 3 with 'l' on //*[@id='answers']/div[4]/div[2]/input
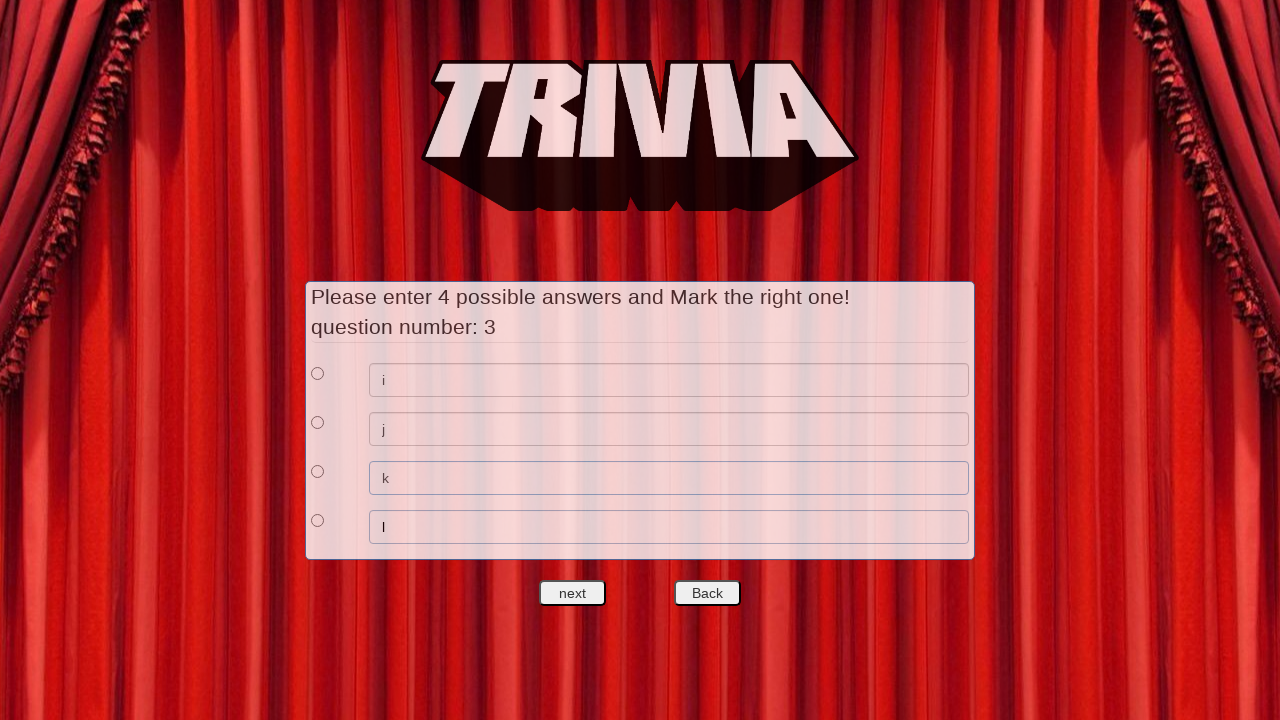

Selected answer 1 as correct answer for question 3 at (318, 373) on xpath=//*[@id='answers']/div[1]/div[1]/input
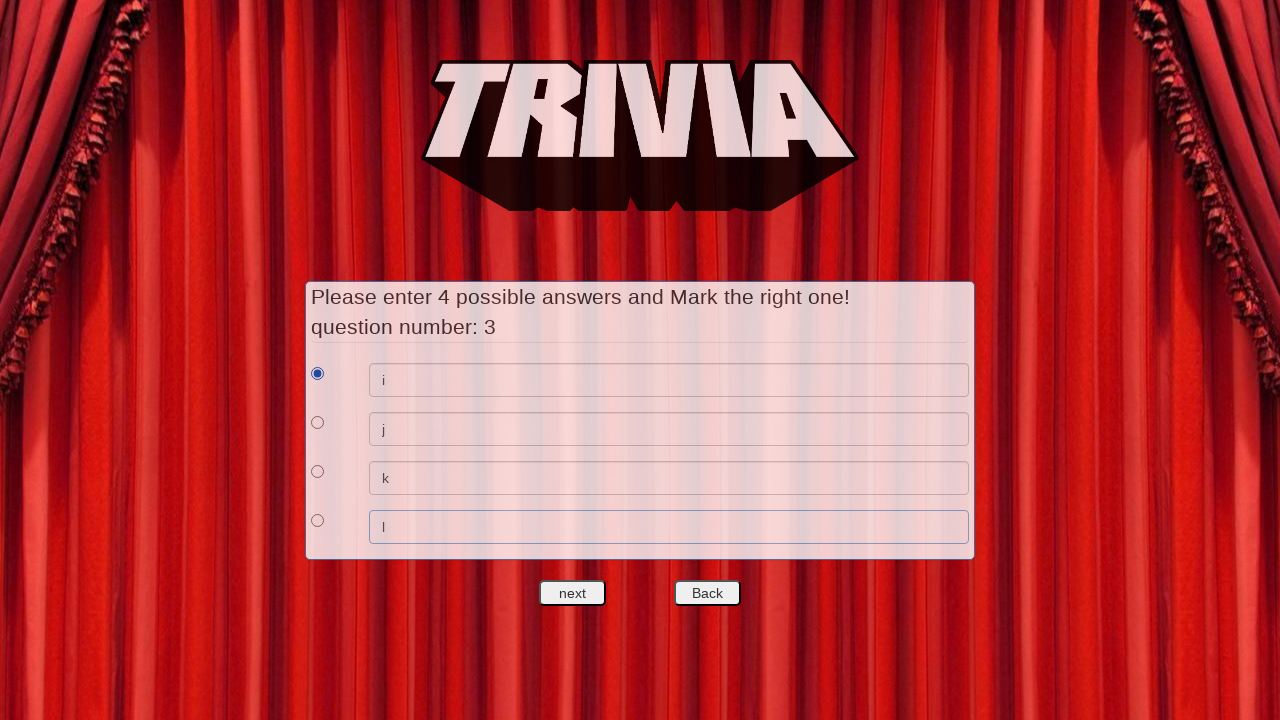

Clicked next question button after setting correct answer for question 3 at (573, 593) on #nextquest
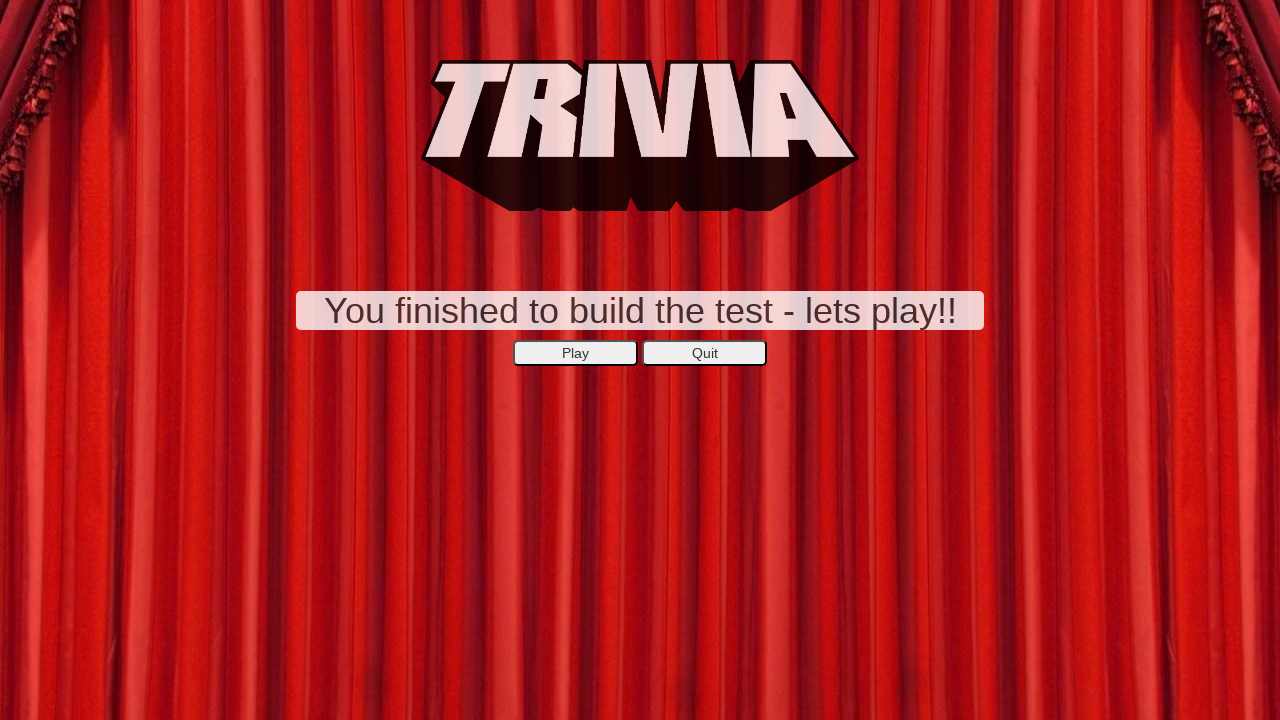

Clicked start game button at (576, 353) on xpath=//*[@id='secondepage']/center/button[1]
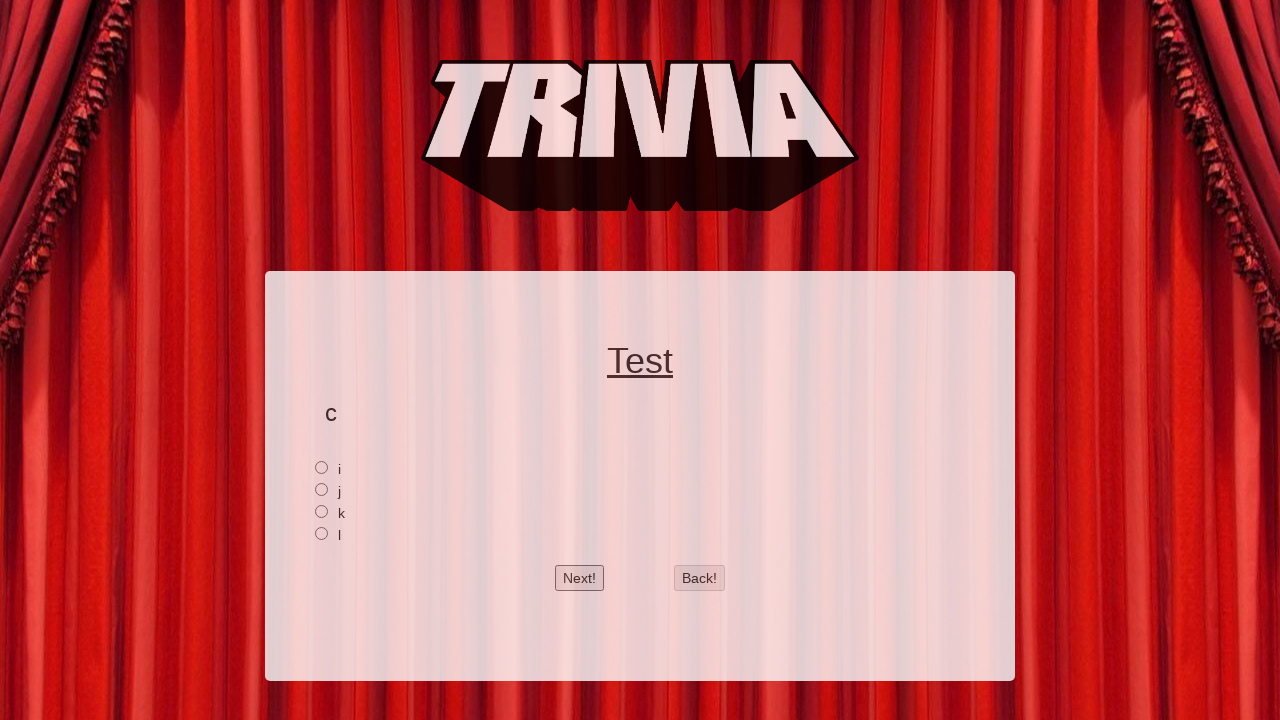

Selected answer for first question in game at (322, 467) on xpath=//*[@id='2']/input[1]
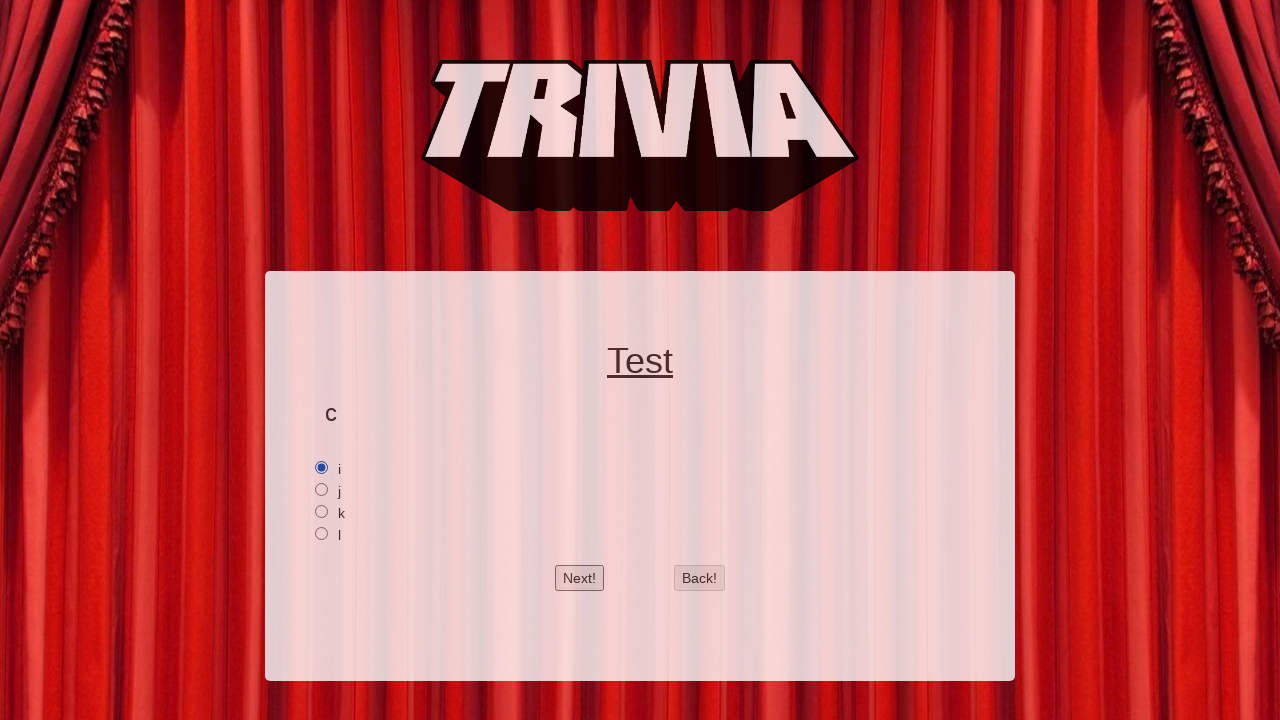

Clicked next button after answering first question at (580, 578) on #btnnext
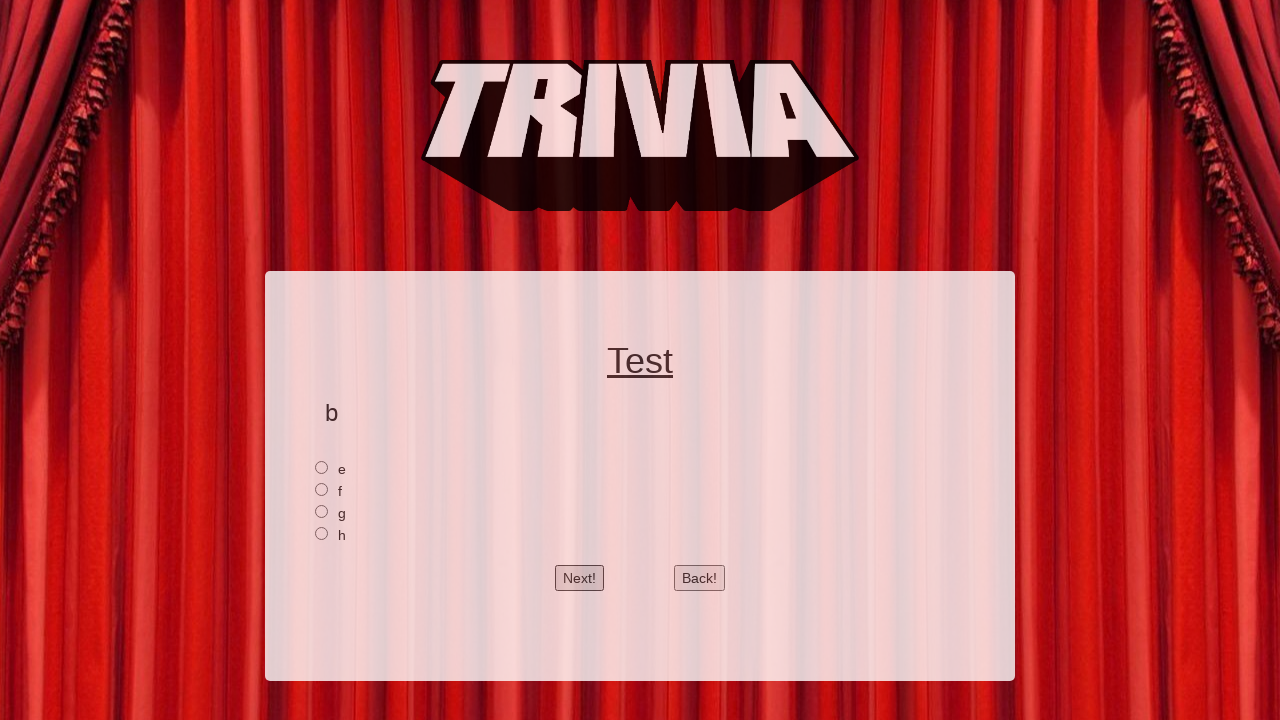

Selected answer for second question in game at (322, 467) on xpath=//*[@id='1']/input[1]
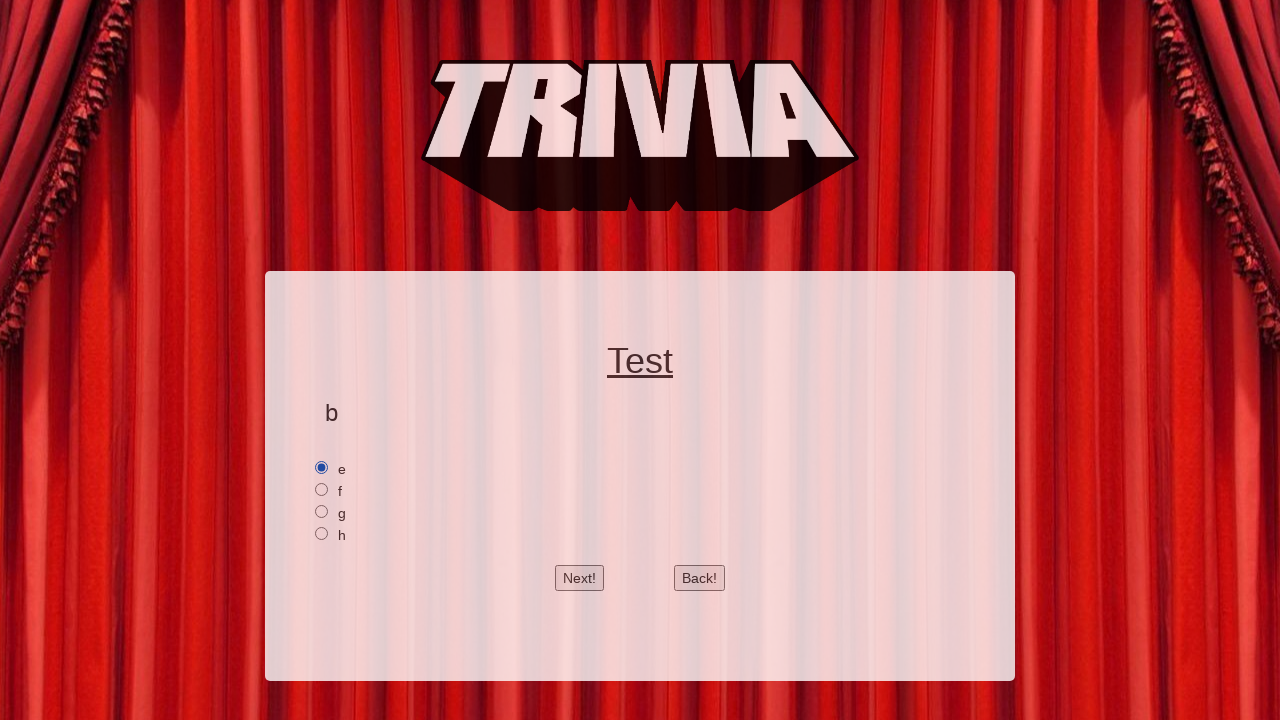

Clicked next button after answering second question at (580, 578) on #btnnext
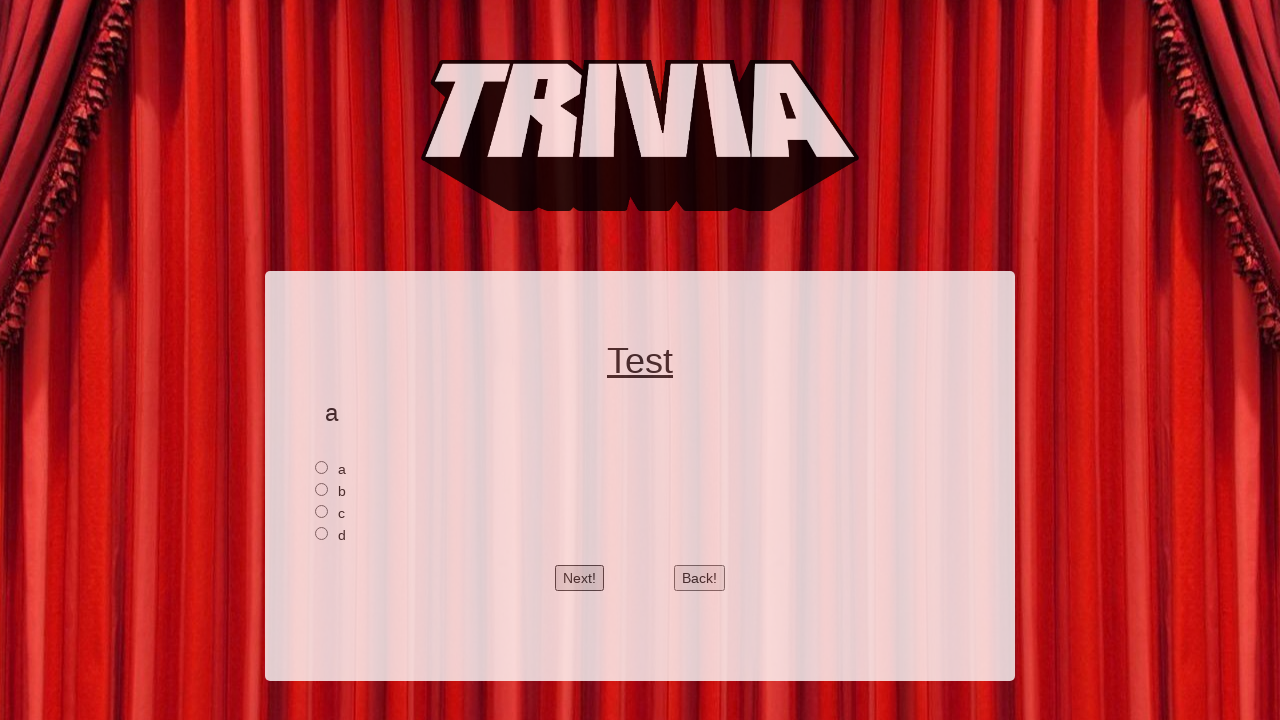

Clicked back button to return to second question at (700, 578) on #btnback
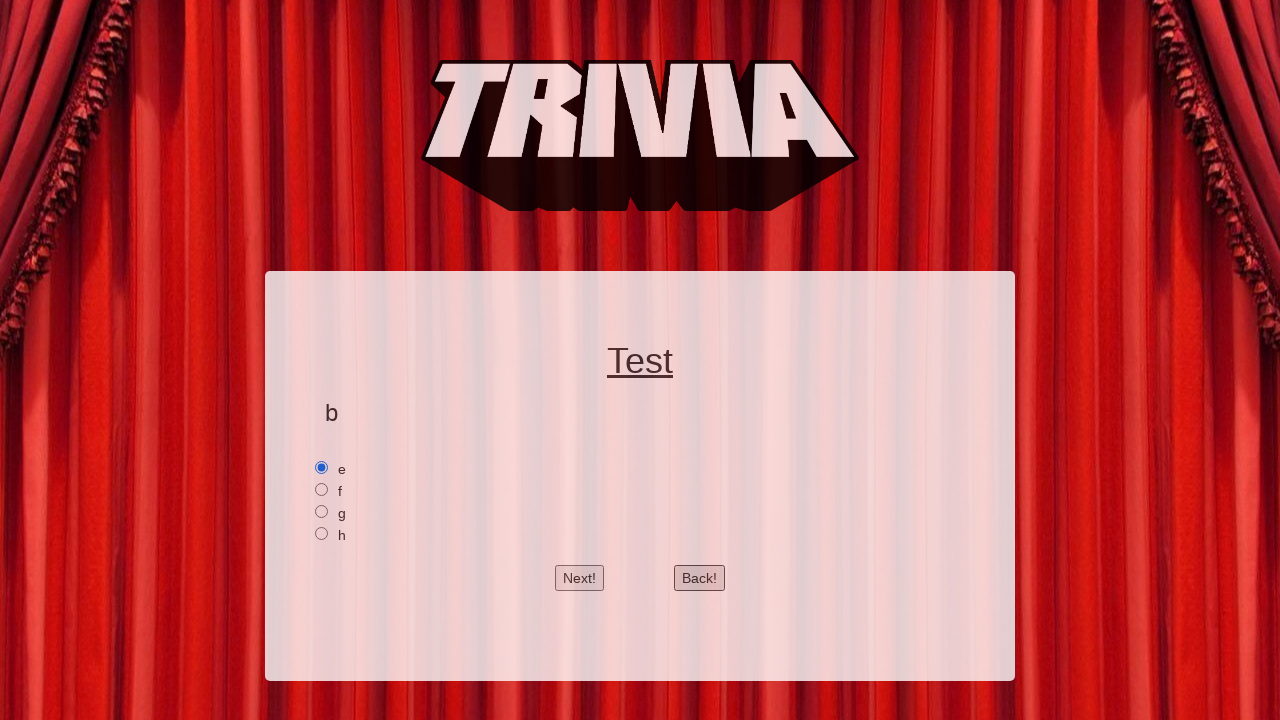

Verified that the selection for second question is preserved after clicking back
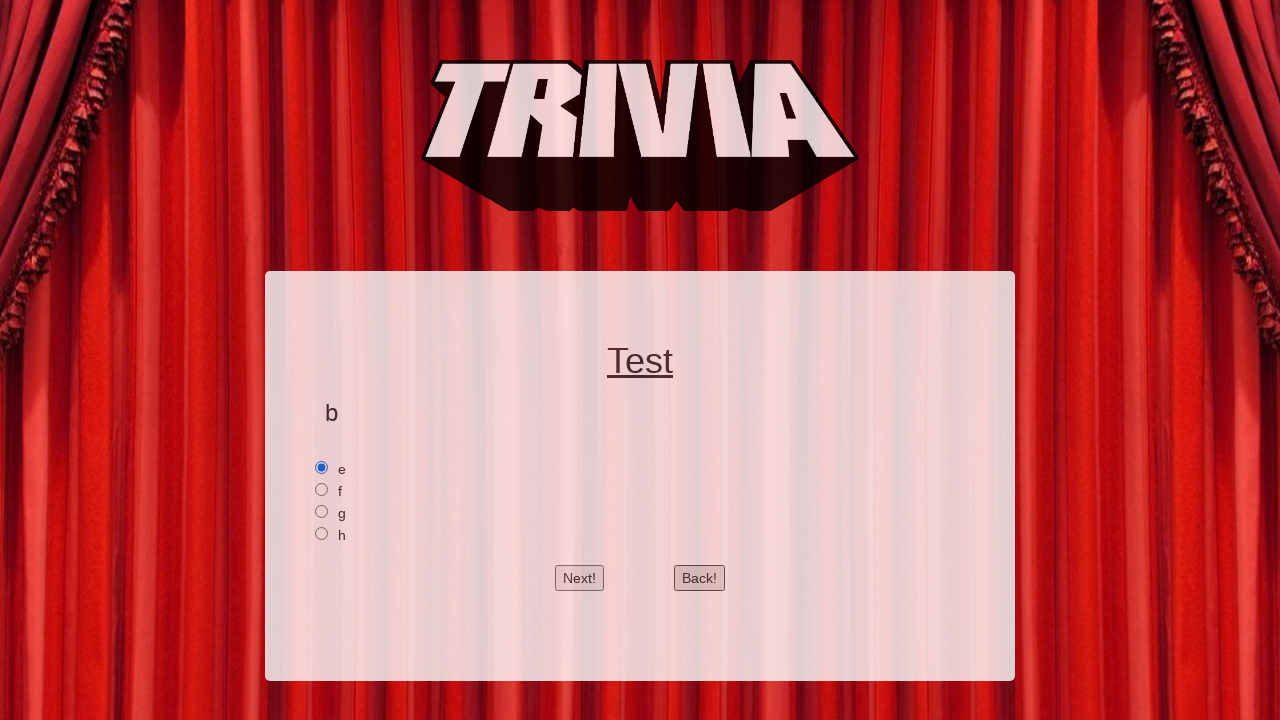

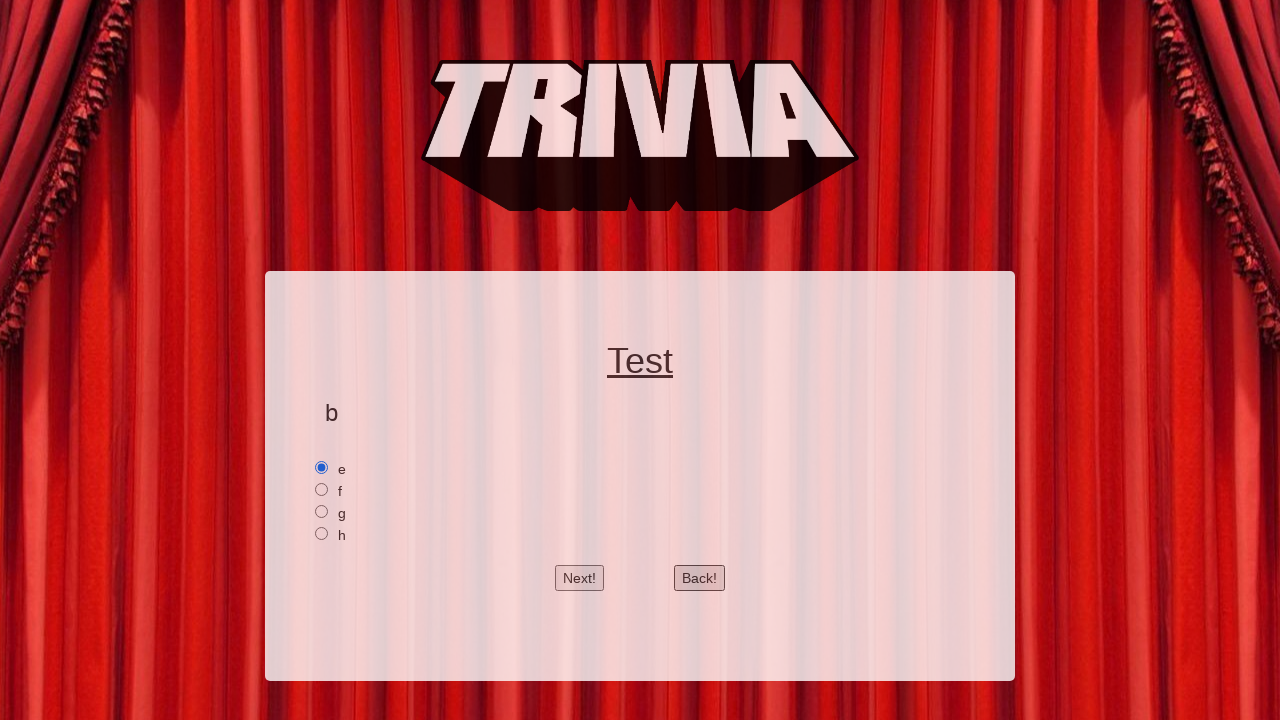